Tests dynamic button interactions by clicking a sequence of buttons (start, One, Two, Three) that appear dynamically and verifying the completion message

Starting URL: https://testpages.eviltester.com/styled/dynamic-buttons-simple.html

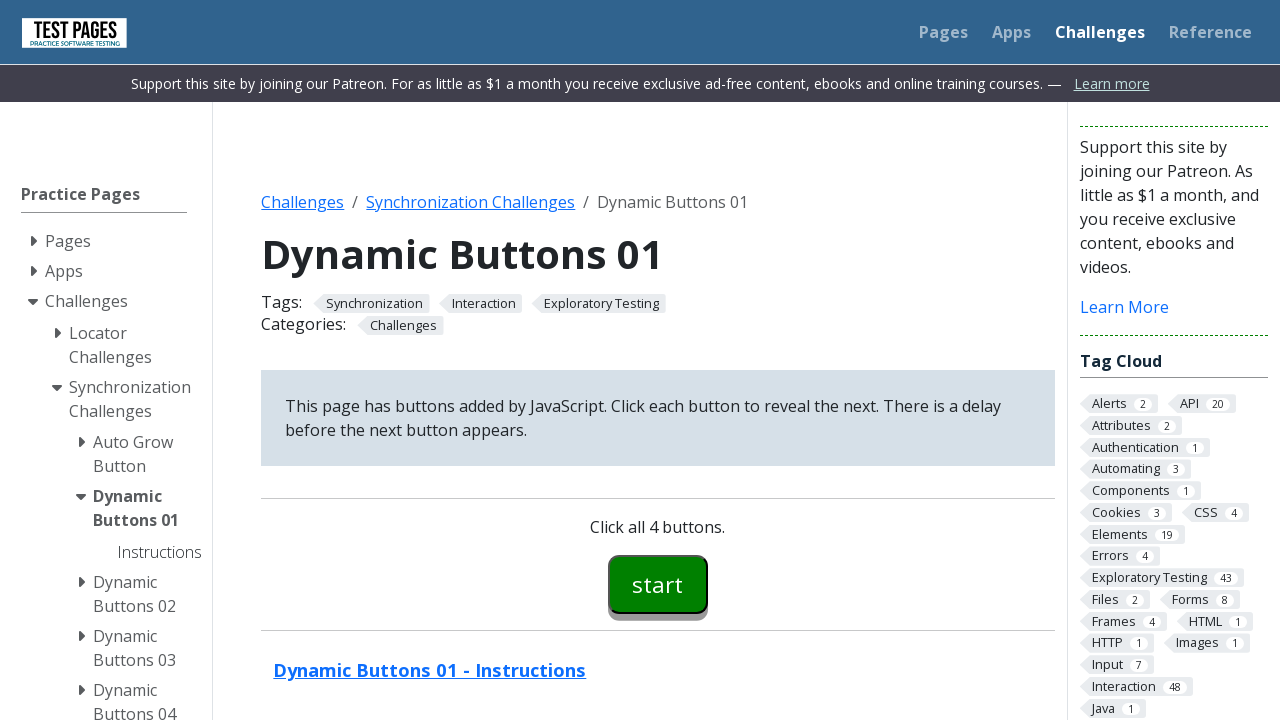

Clicked the start button (#button00) at (658, 584) on #button00
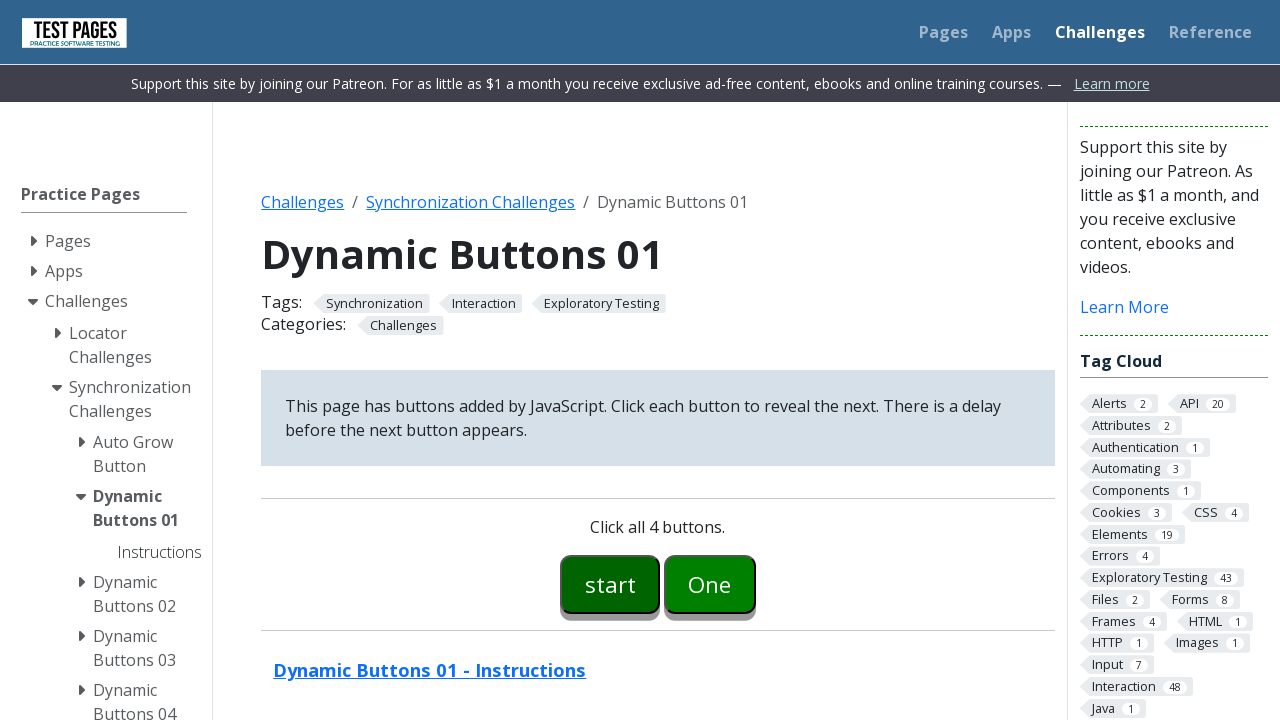

Button One (#button01) became visible
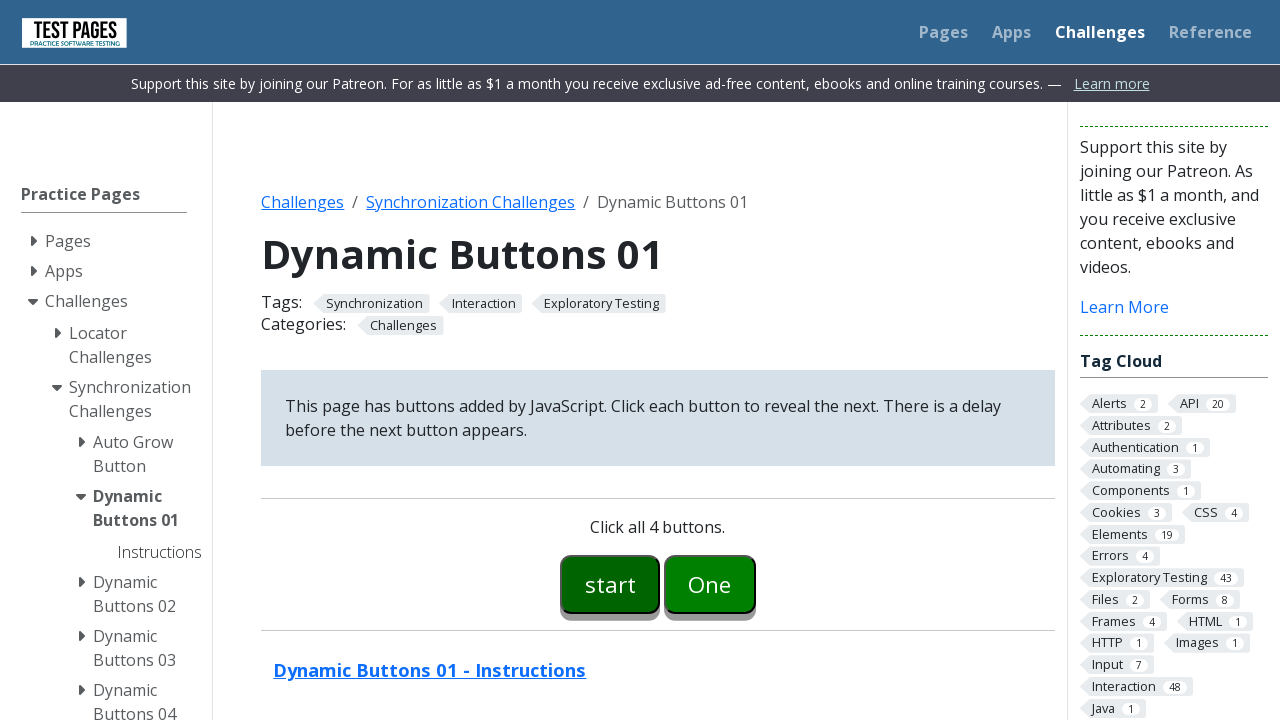

Clicked button One (#button01) at (710, 584) on #button01
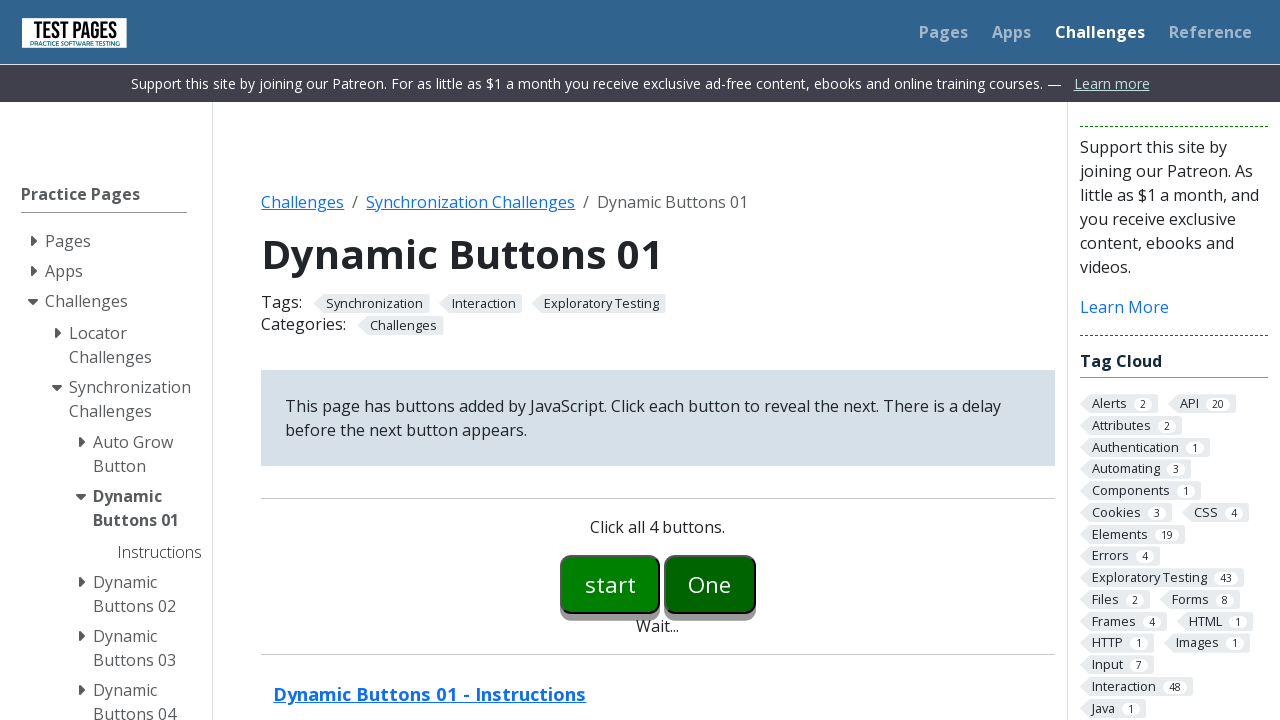

Button Two (#button02) became visible
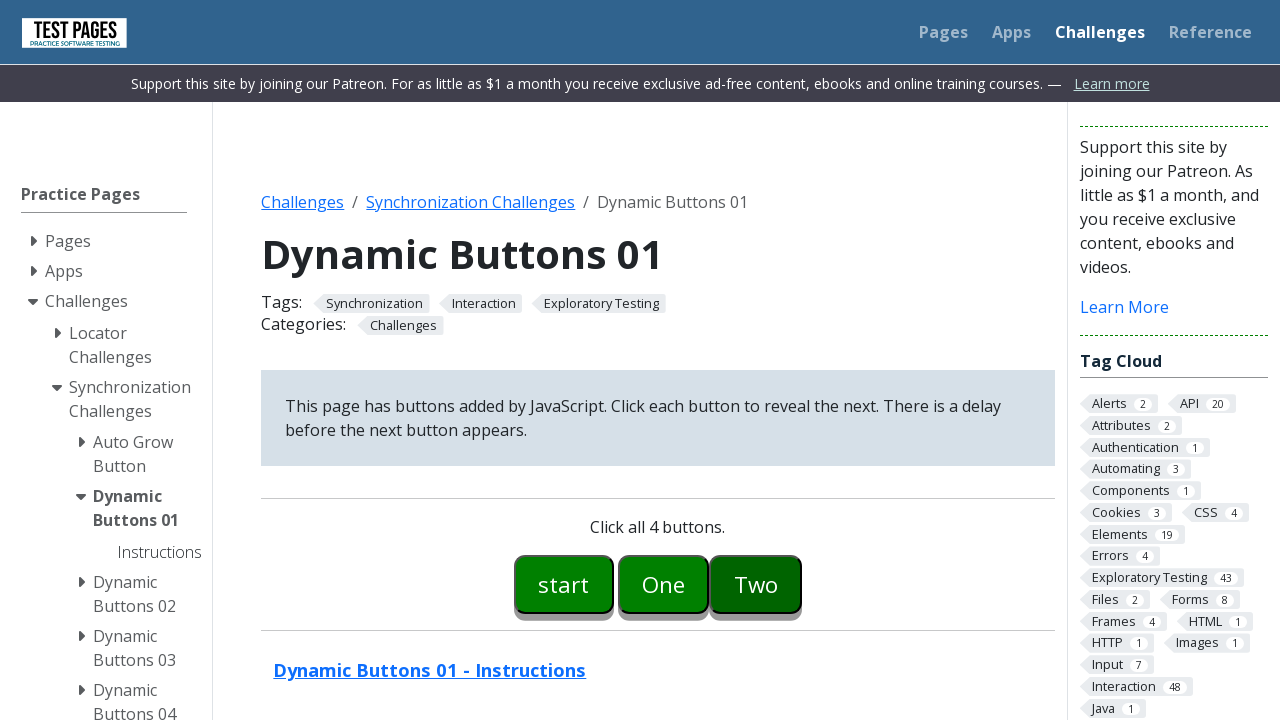

Clicked button Two (#button02) at (756, 584) on #button02
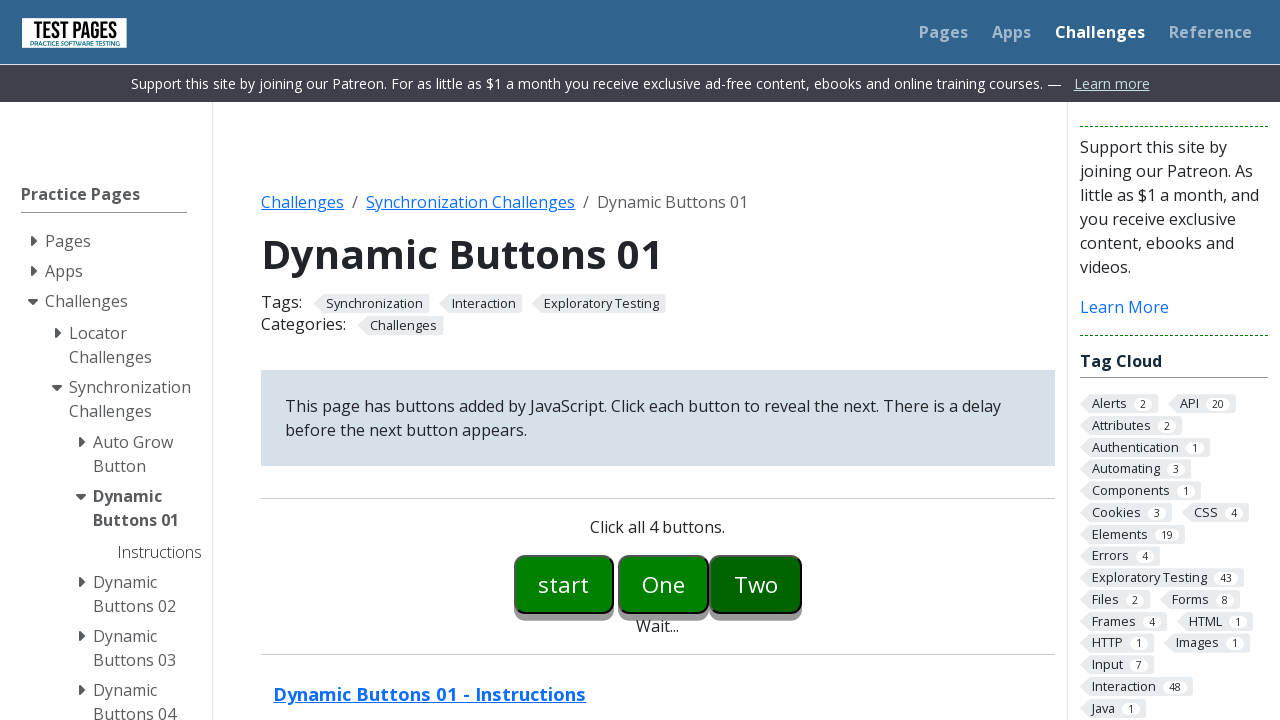

Button Three (#button03) became visible
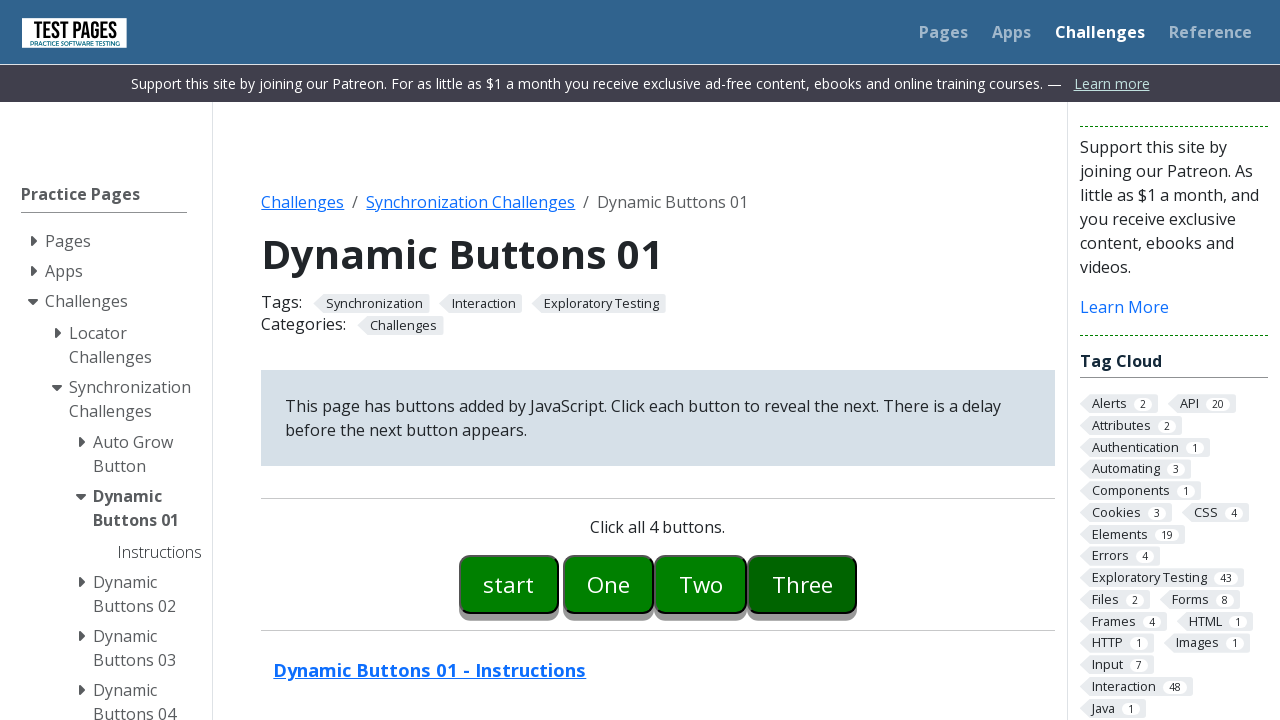

Clicked button Three (#button03) at (802, 584) on #button03
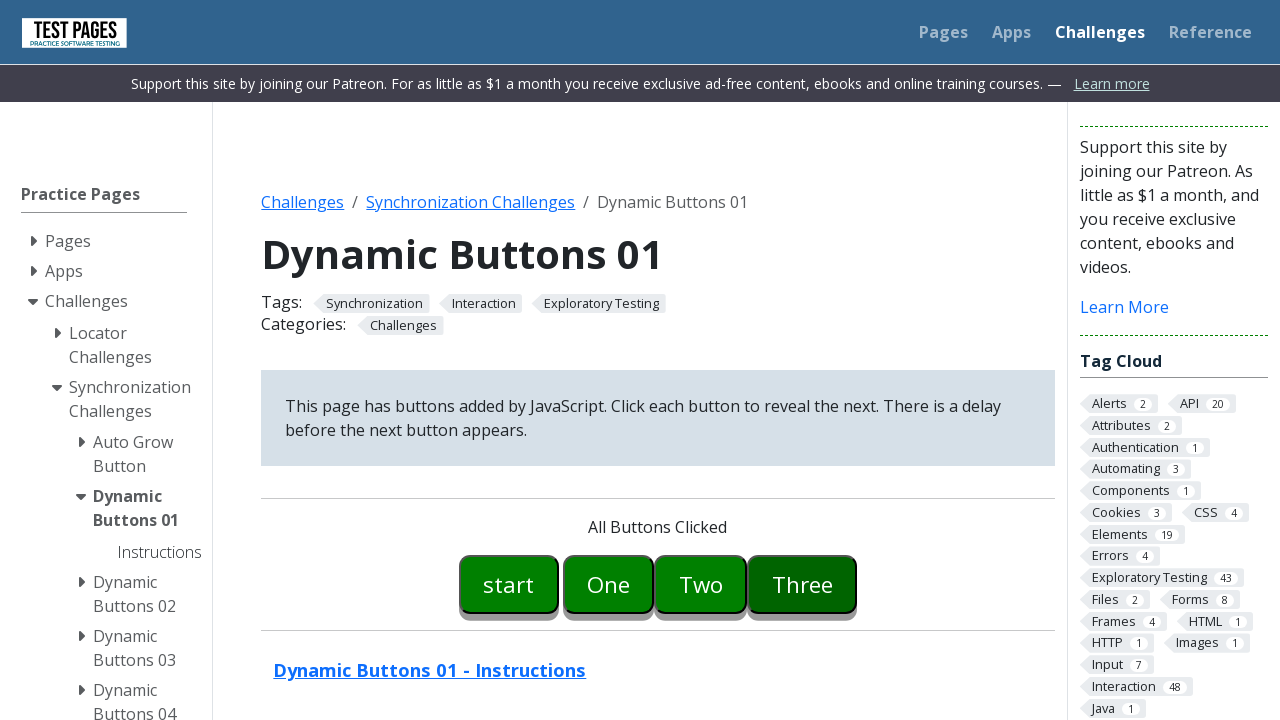

Completion message element (#buttonmessage) appeared
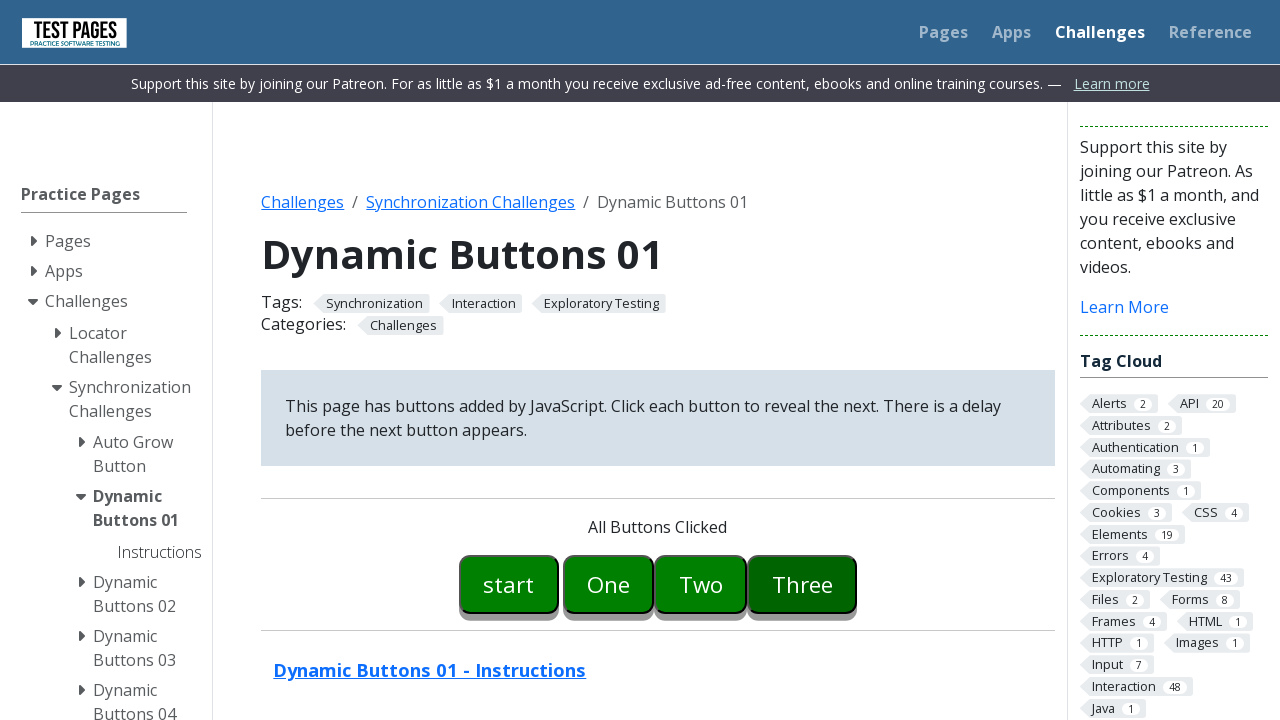

Located completion message element
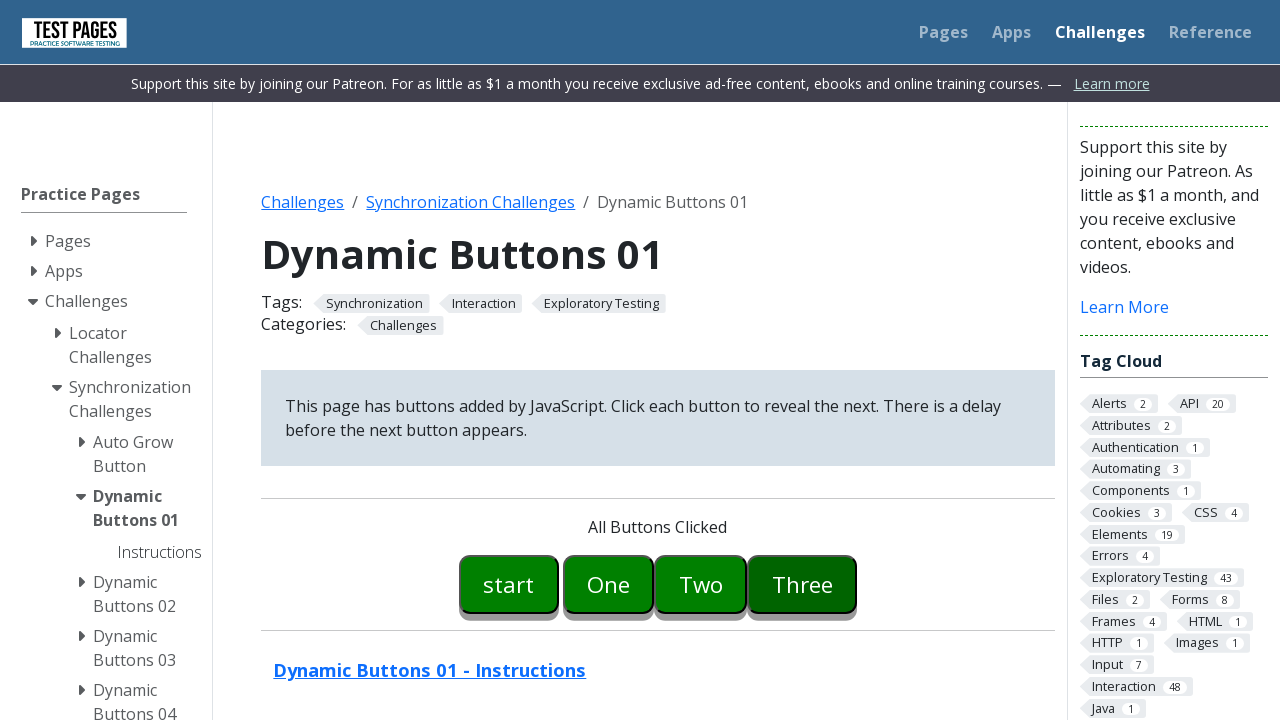

Verified completion message contains 'All Buttons Clicked'
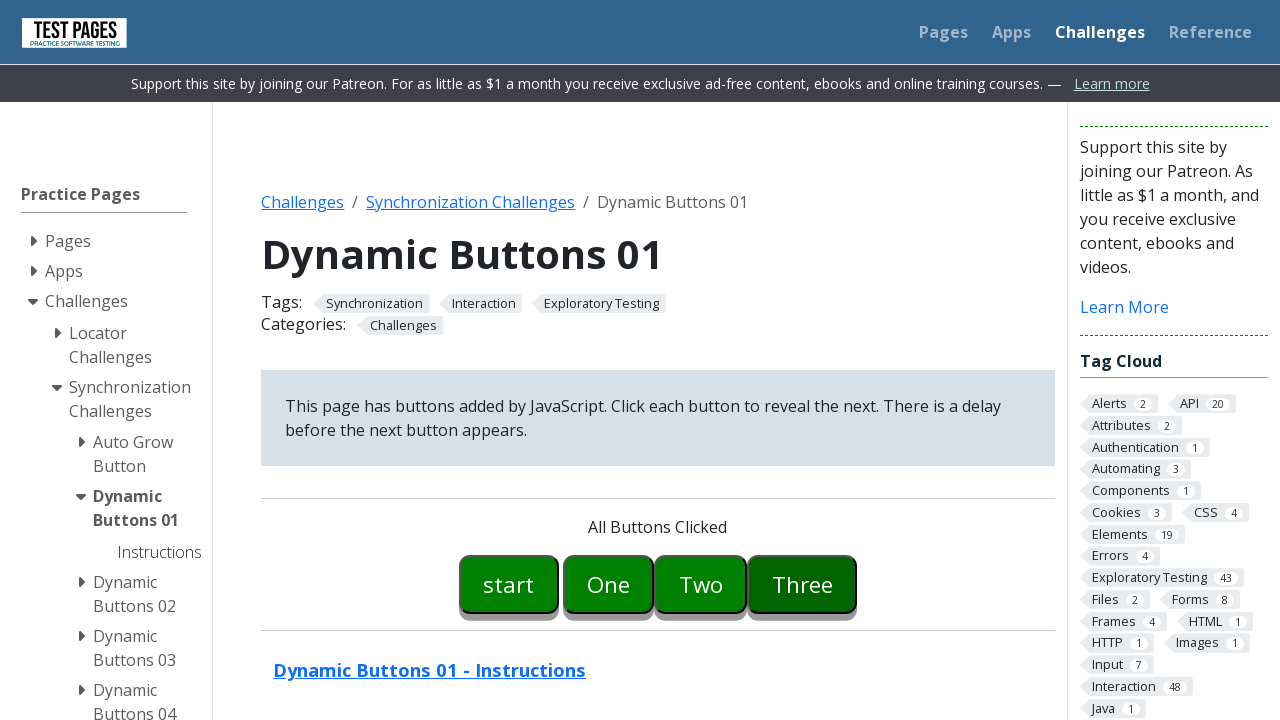

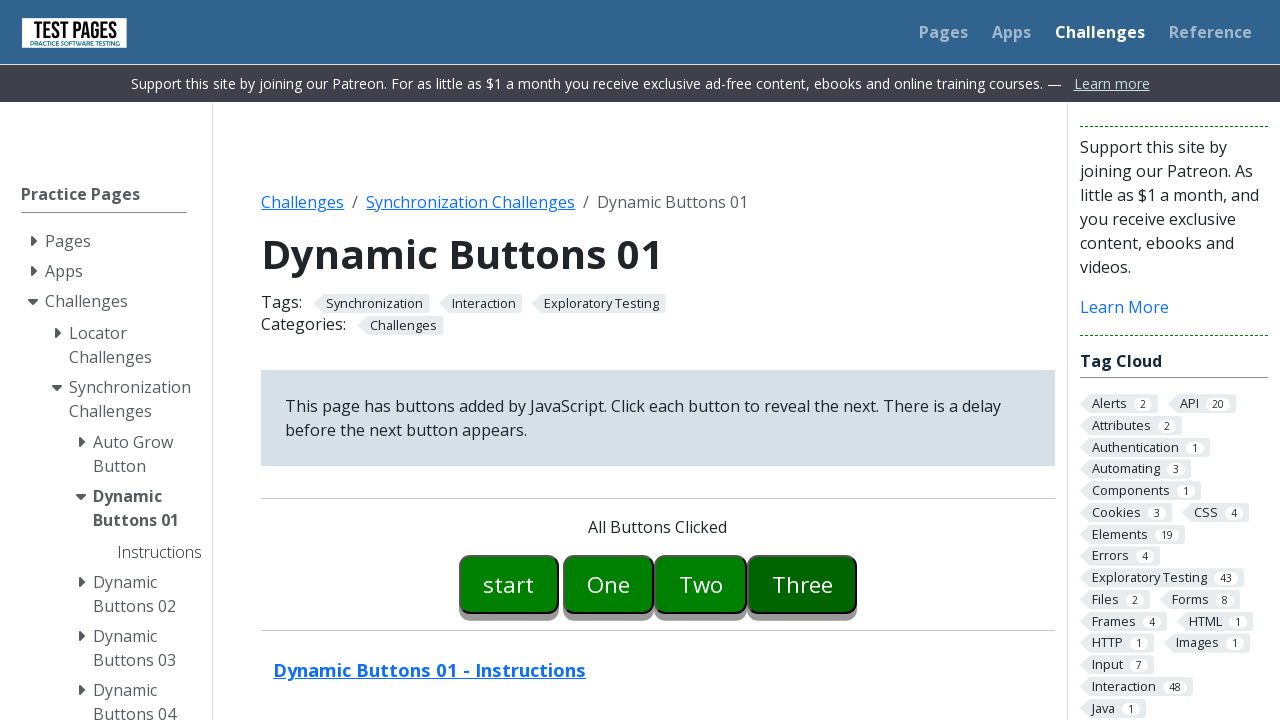